Tests departure date selection by clicking on date 28 in the date picker calendar

Starting URL: https://www.goibibo.com/flights/

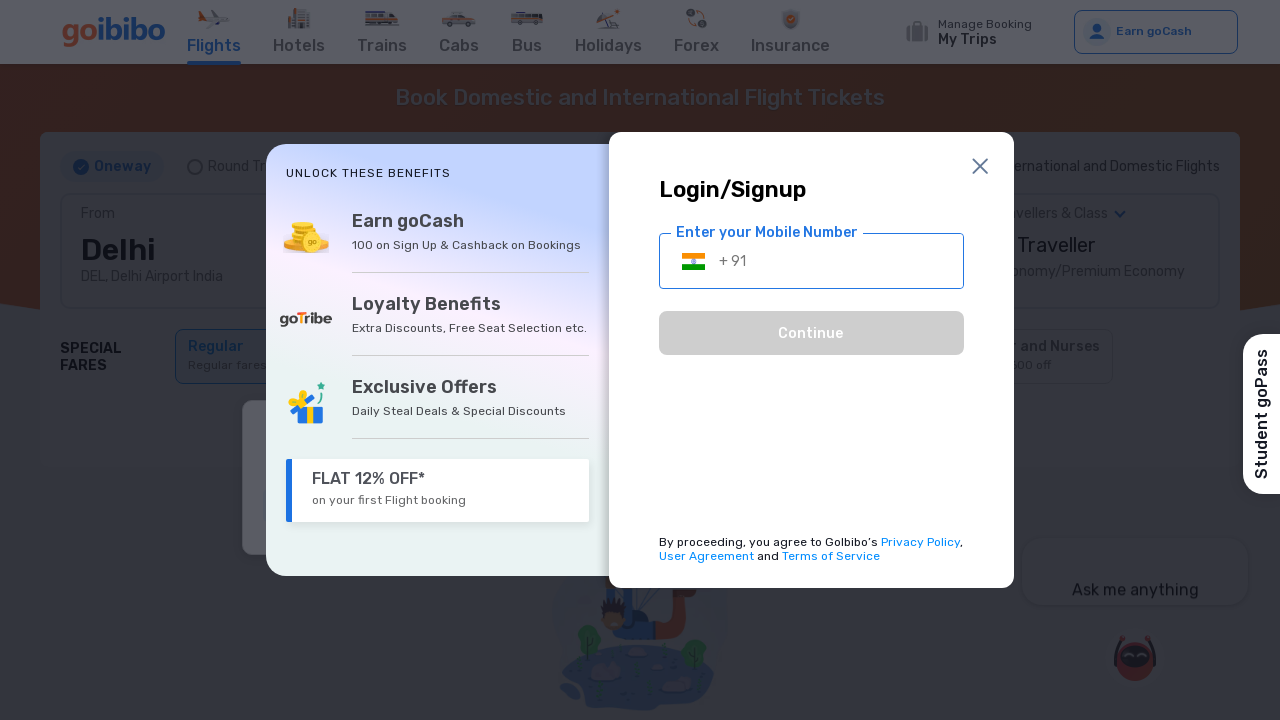

Waited 2 seconds for date picker to be ready
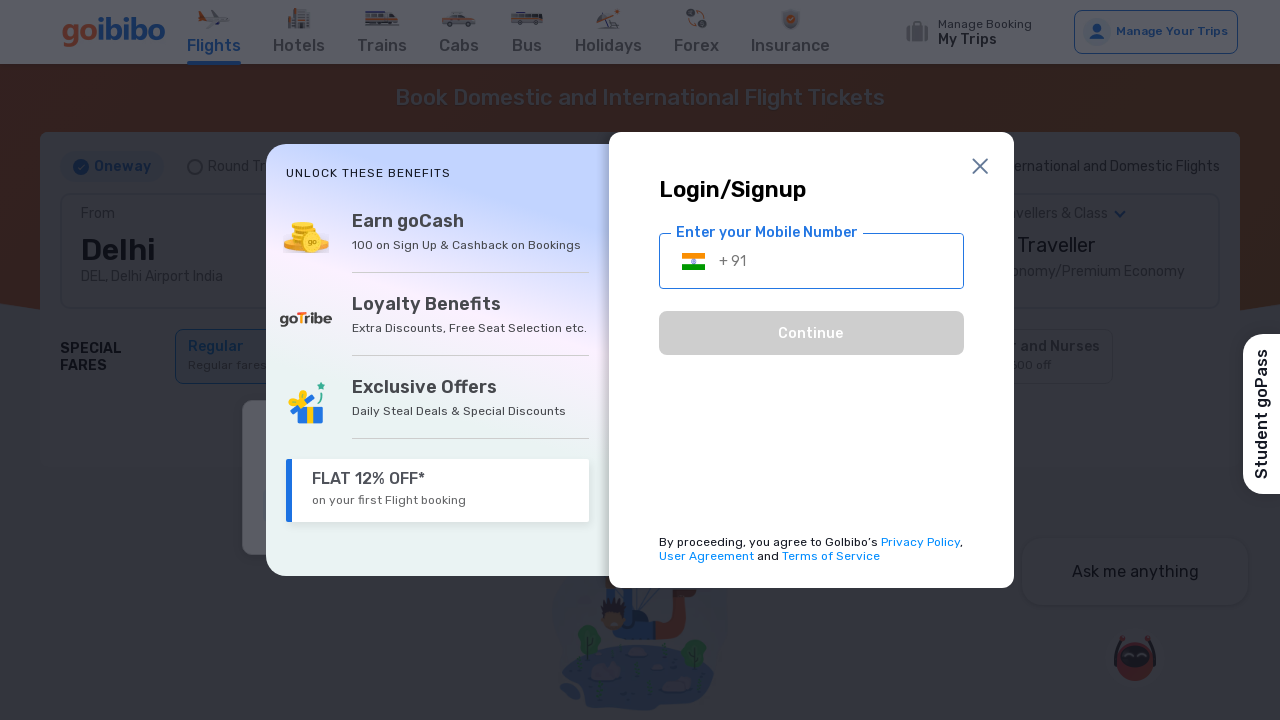

Located all date elements in the date picker calendar
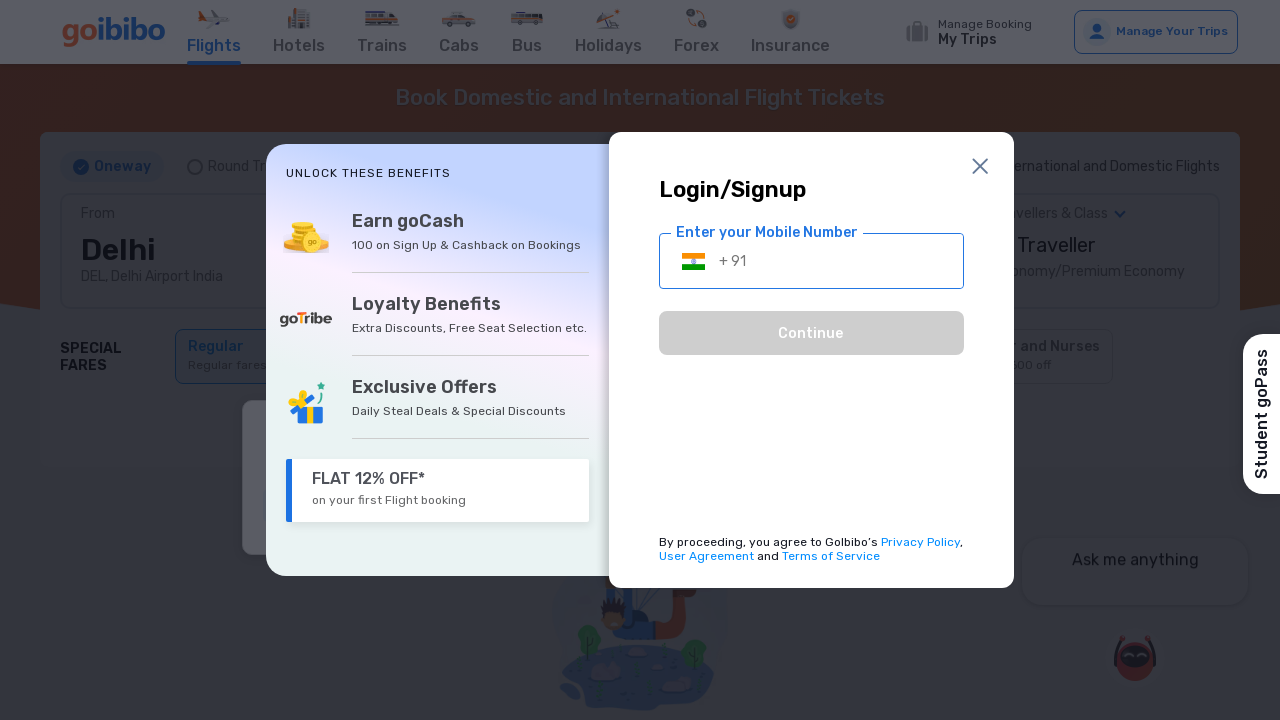

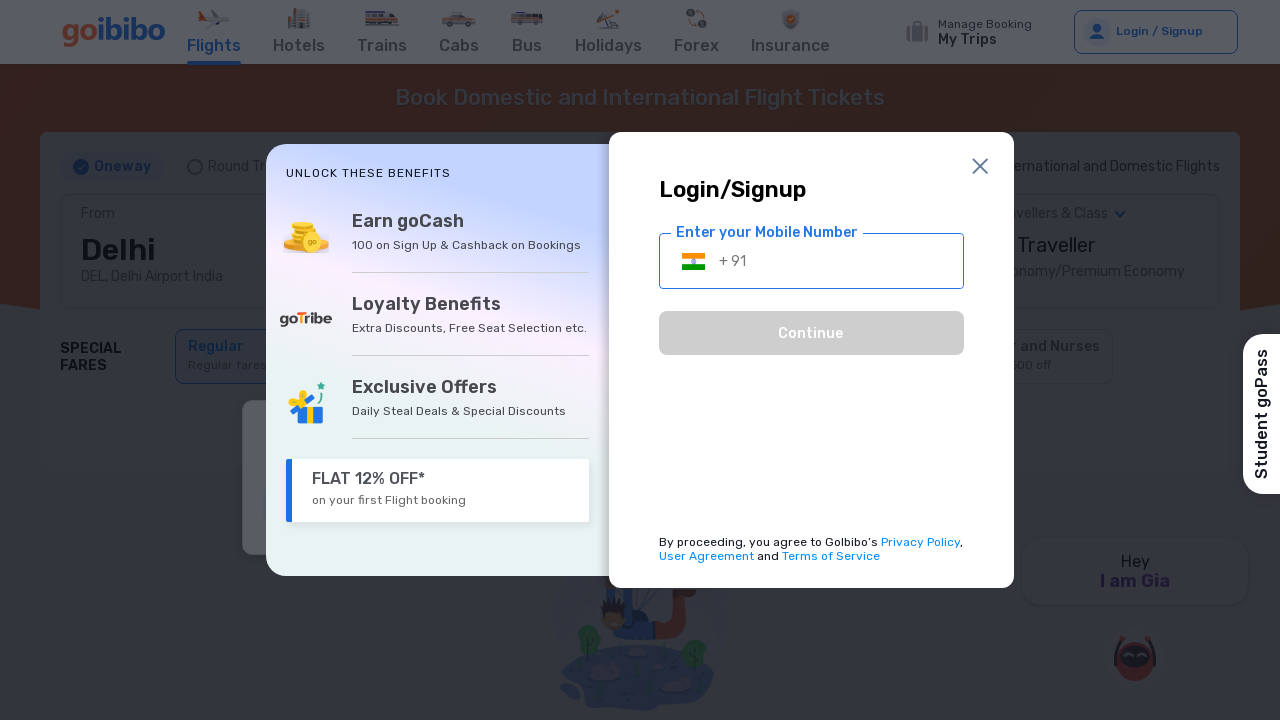